Tests an explicit wait scenario where the script waits for a price element to show a specific value, then clicks a booking button, solves a mathematical calculation, and handles an alert dialog.

Starting URL: http://suninjuly.github.io/explicit_wait2.html

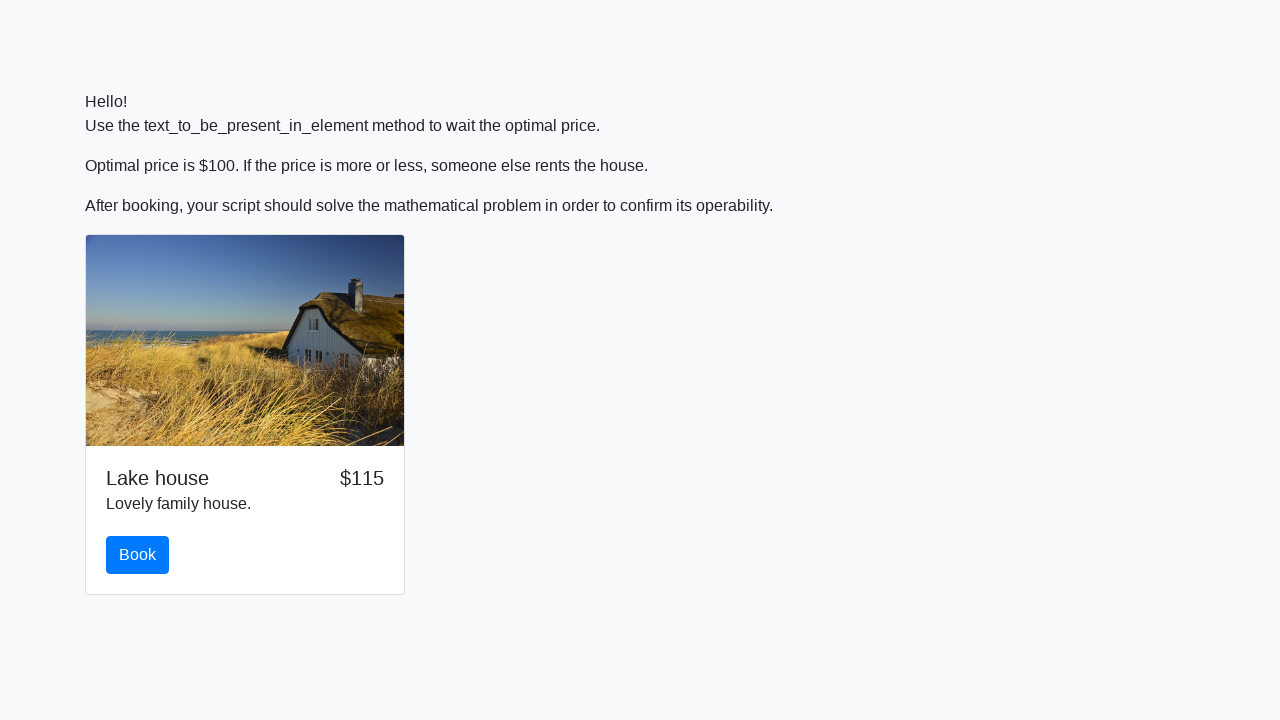

Waited for price element to show value of 100
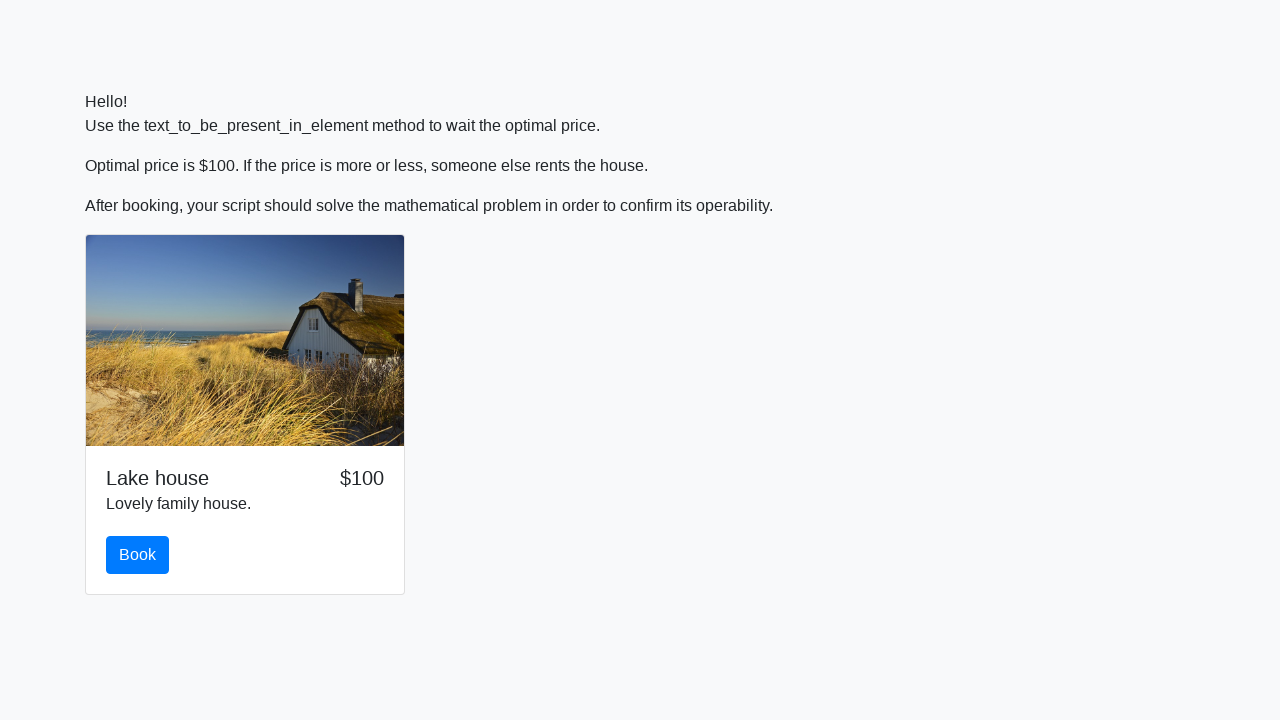

Clicked the Book button at (138, 555) on #book
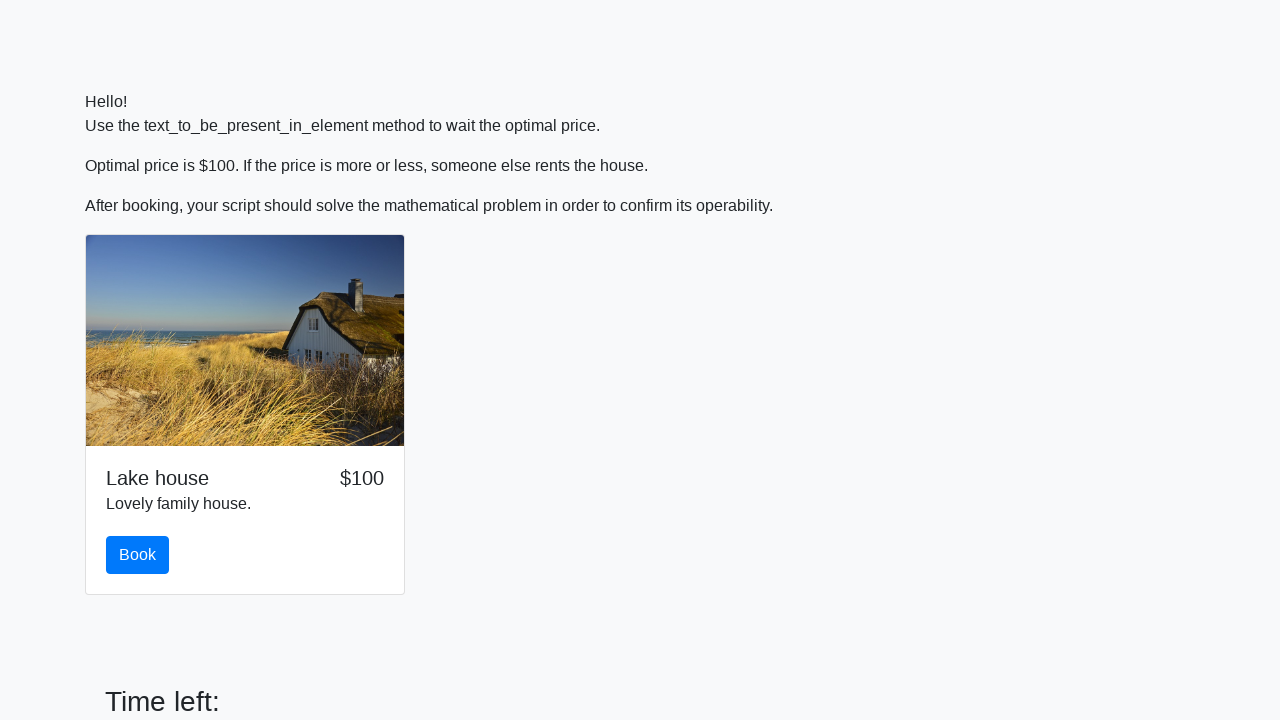

Retrieved input value: 121
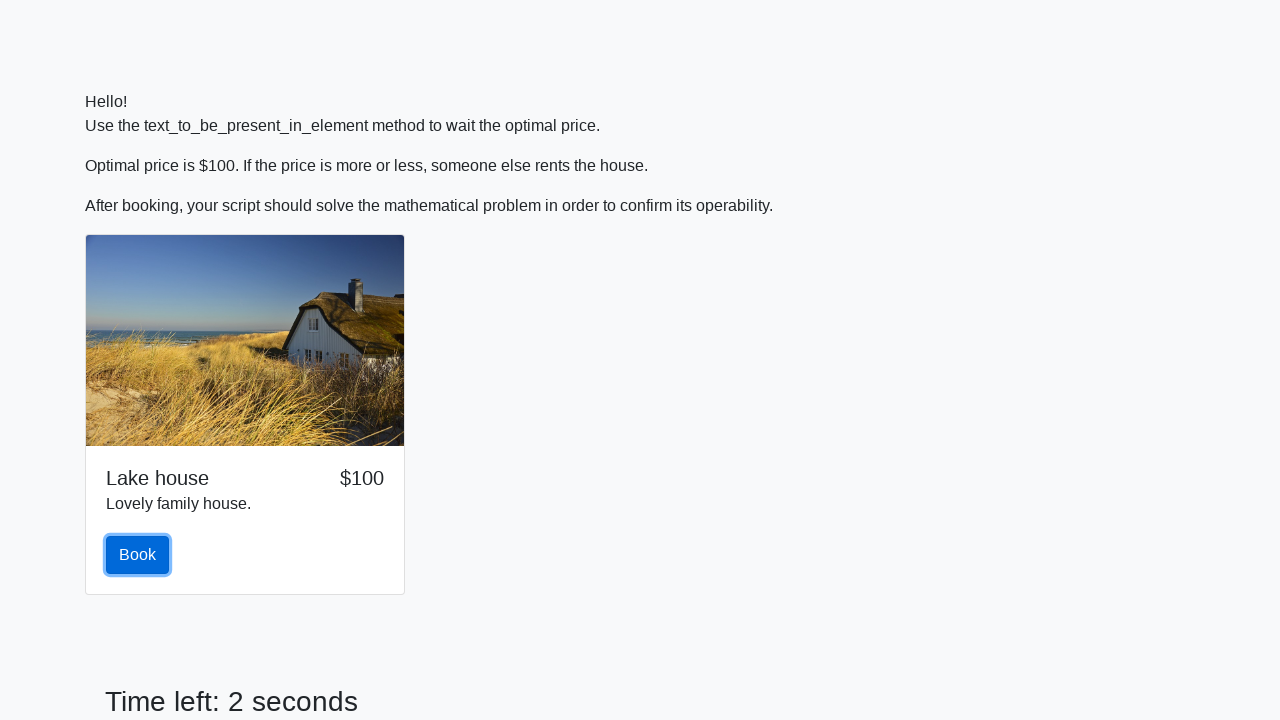

Calculated answer using mathematical formula: 2.4837211721105055
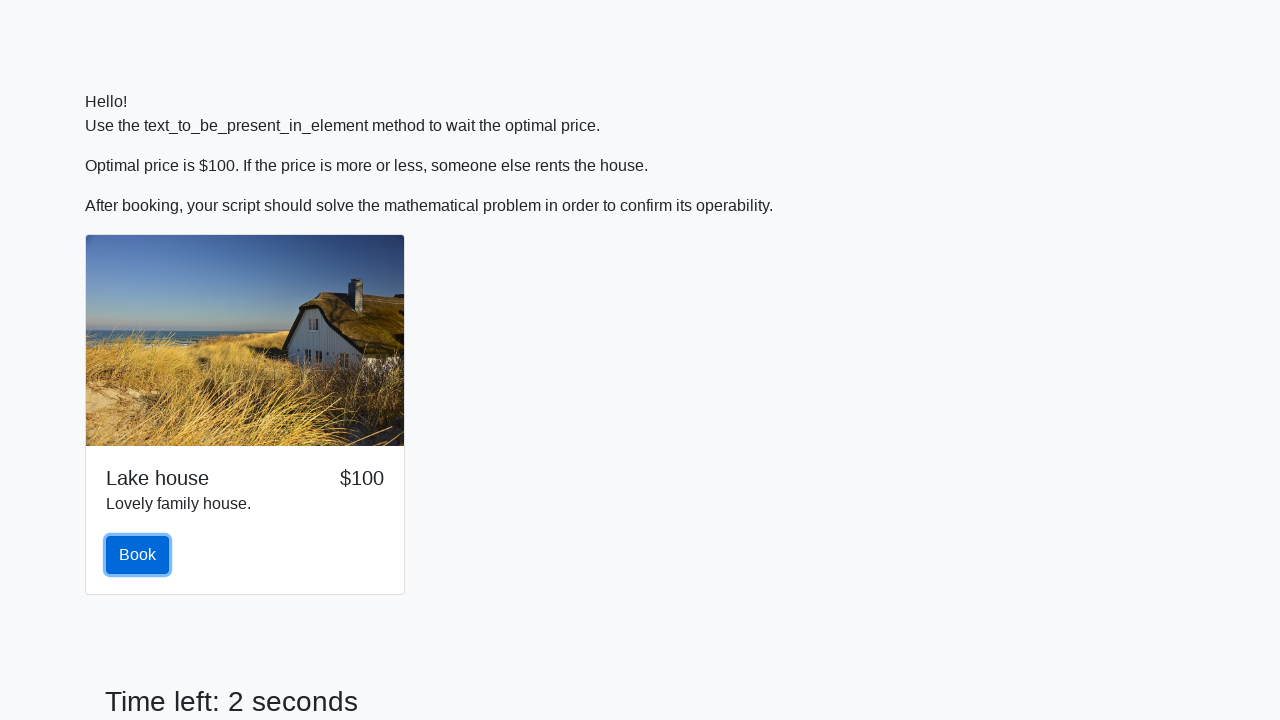

Filled answer field with calculated value on #answer
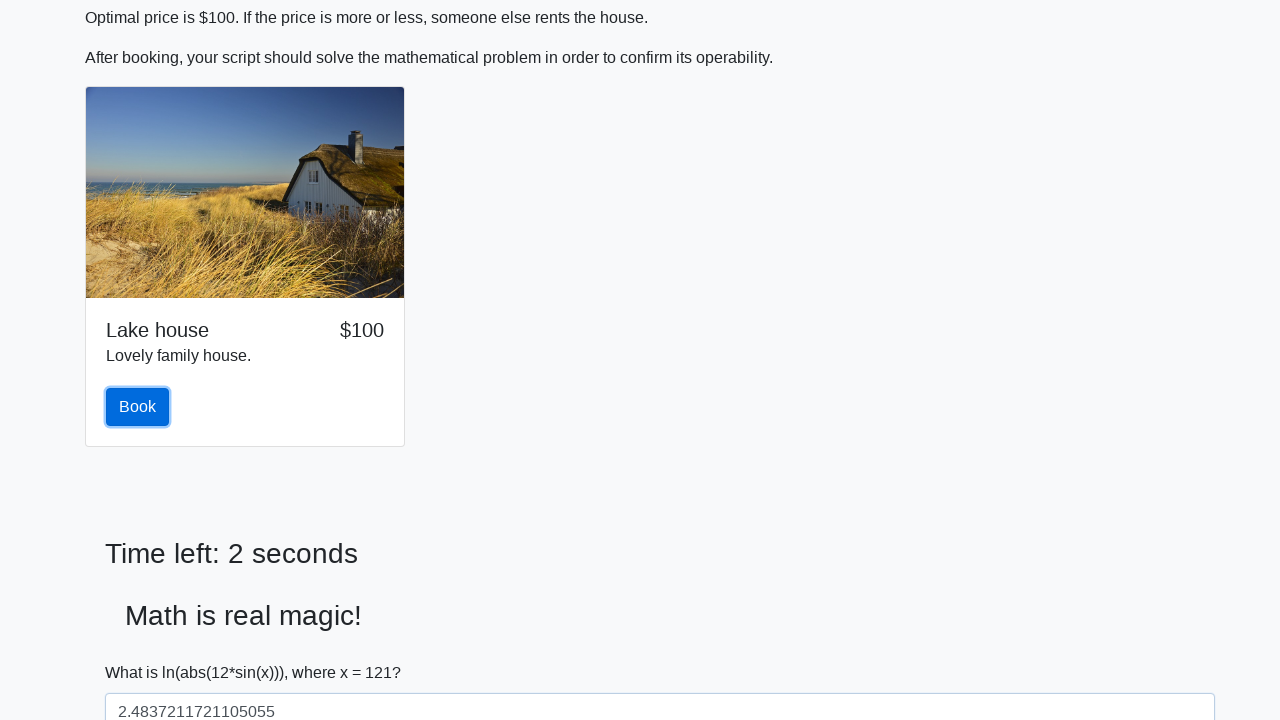

Clicked the Solve button at (143, 651) on #solve
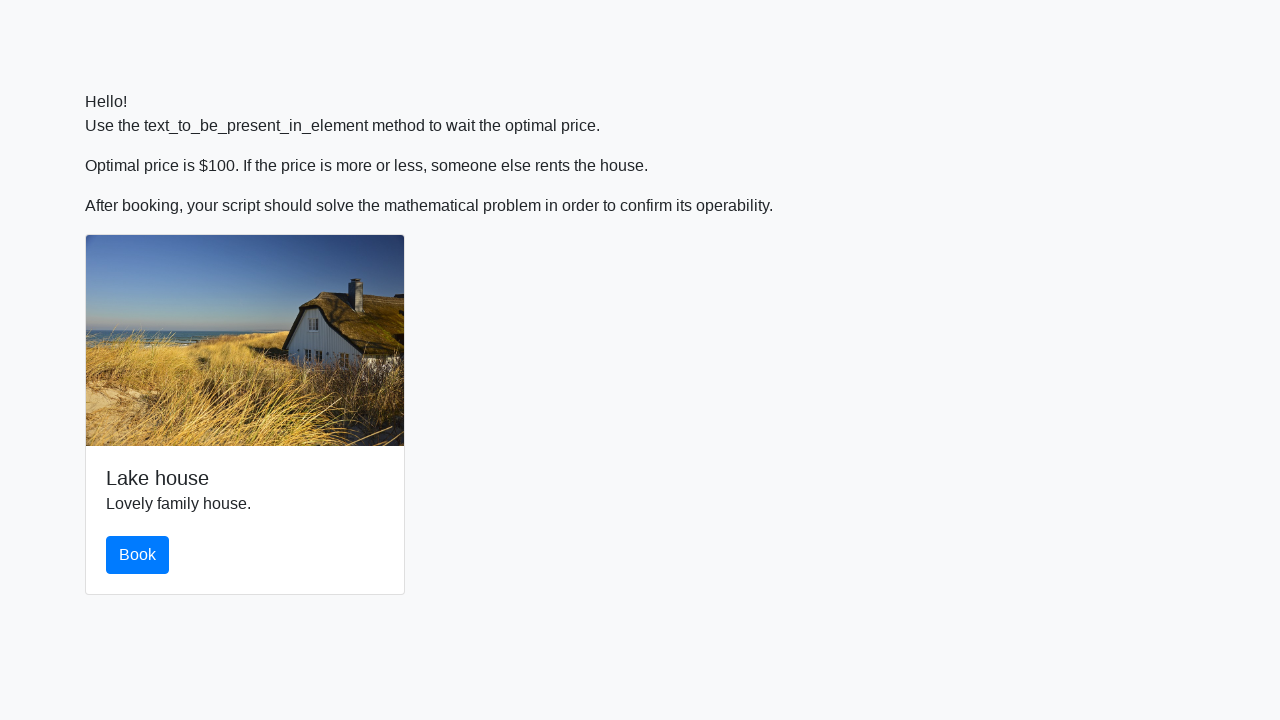

Alert dialog handler registered and accepted
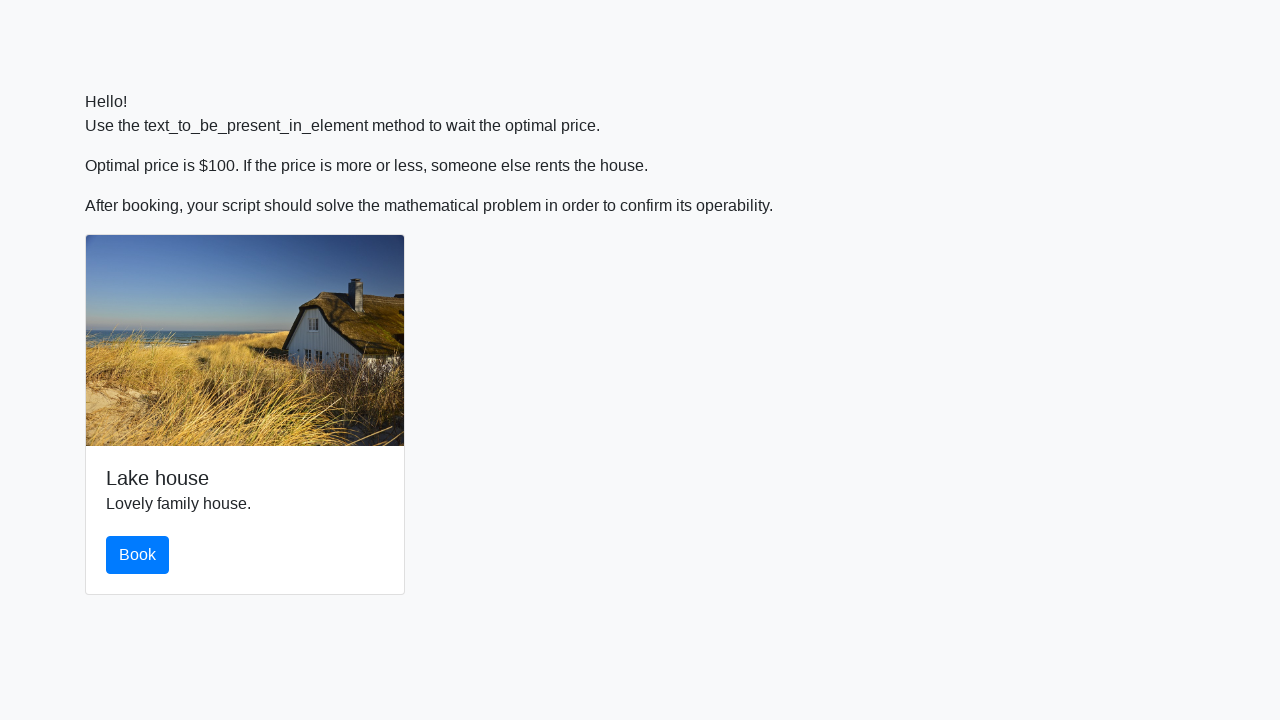

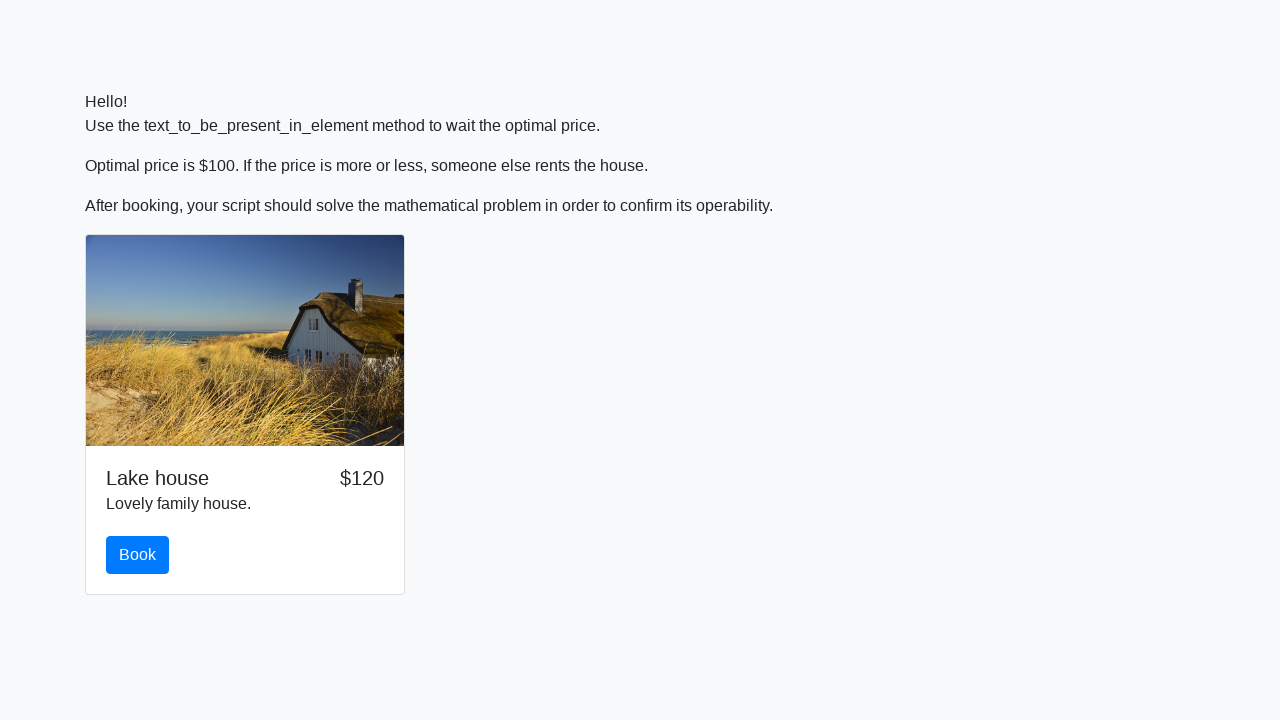